Tests triangle application correctly identifies a scalene triangle when all three sides are different (3, 4, 2)

Starting URL: https://testpages.eviltester.com/styled/apps/triangle/triangle001.html

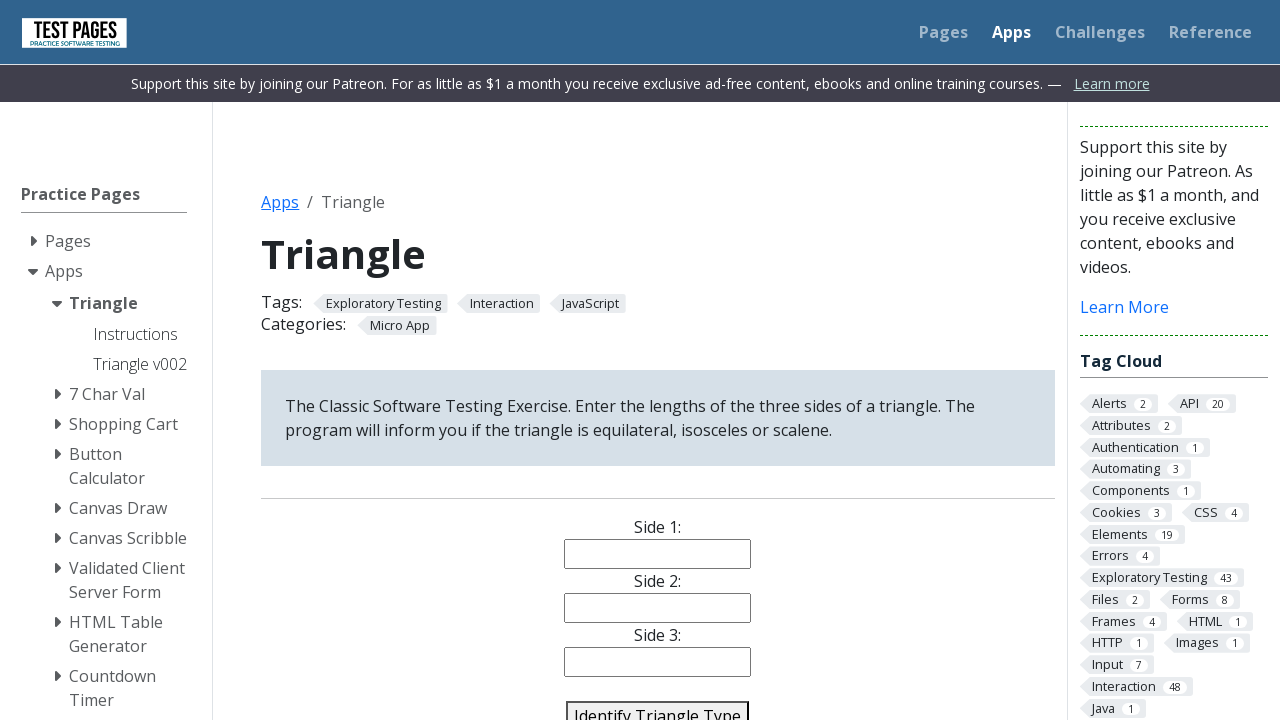

Filled side 1 field with value '3' on #side1
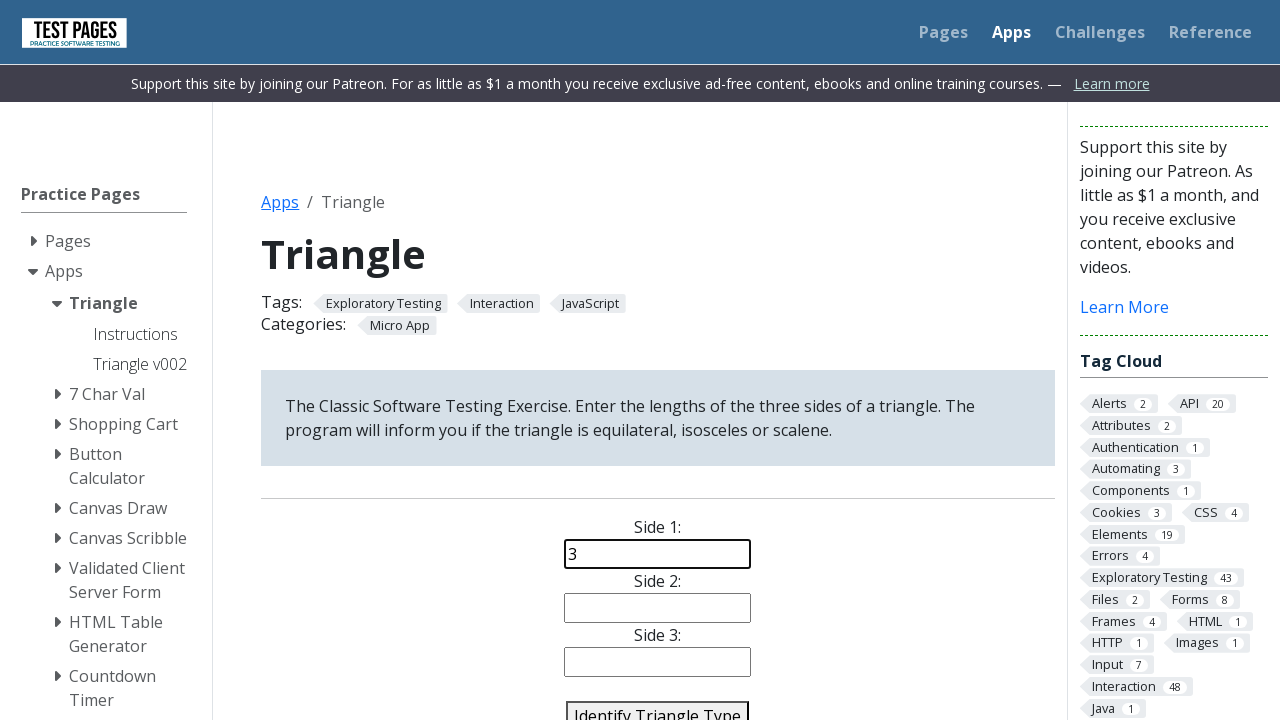

Filled side 2 field with value '4' on #side2
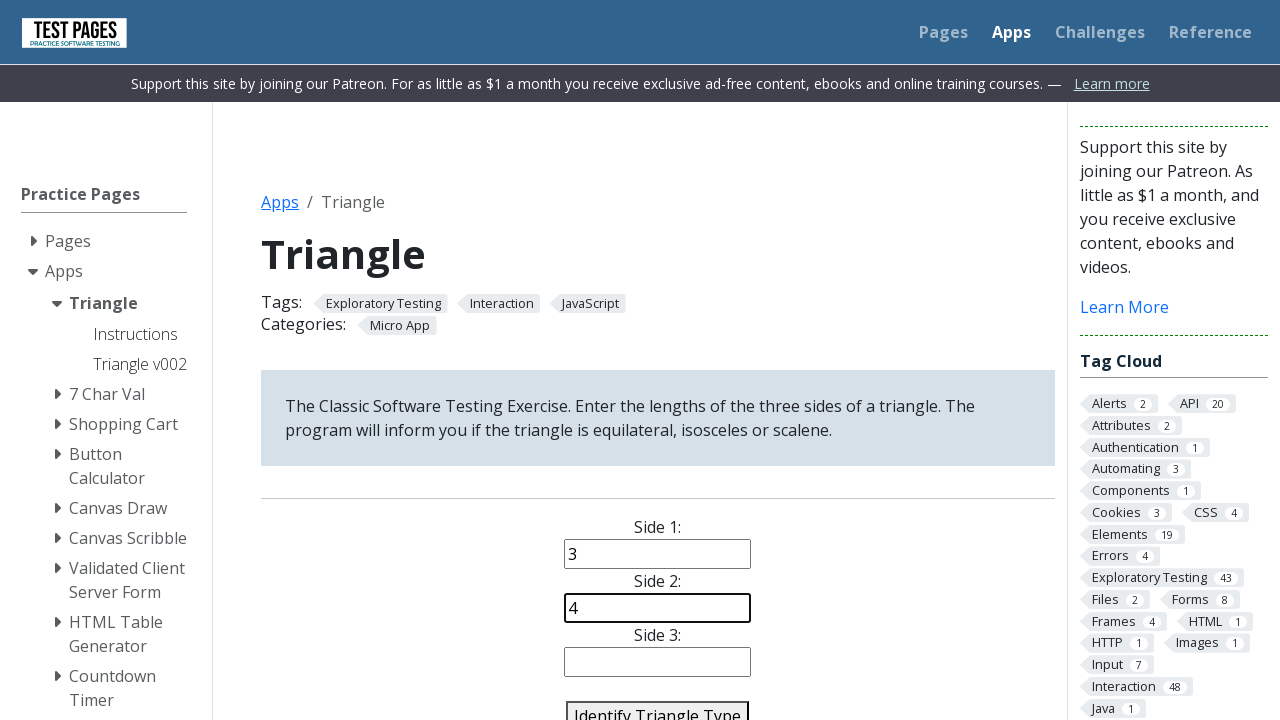

Filled side 3 field with value '2' on #side3
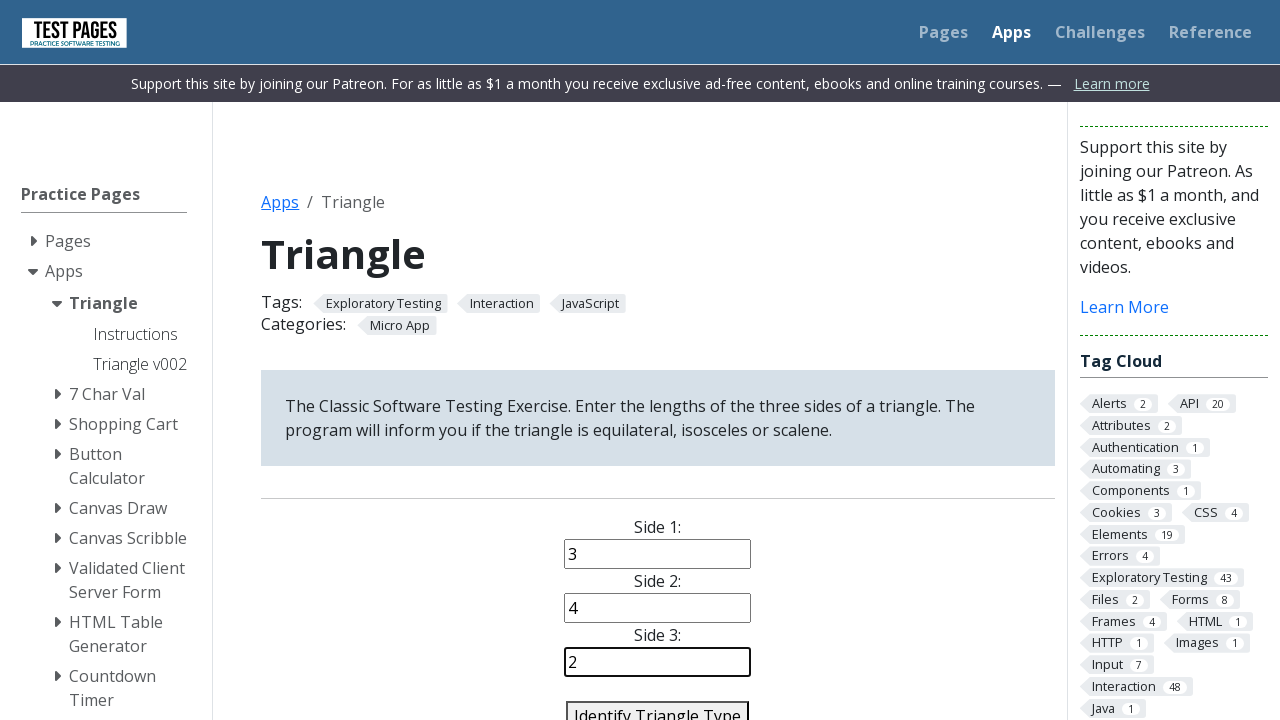

Clicked identify triangle button to classify triangle with sides 3, 4, 2 at (658, 705) on #identify-triangle-action
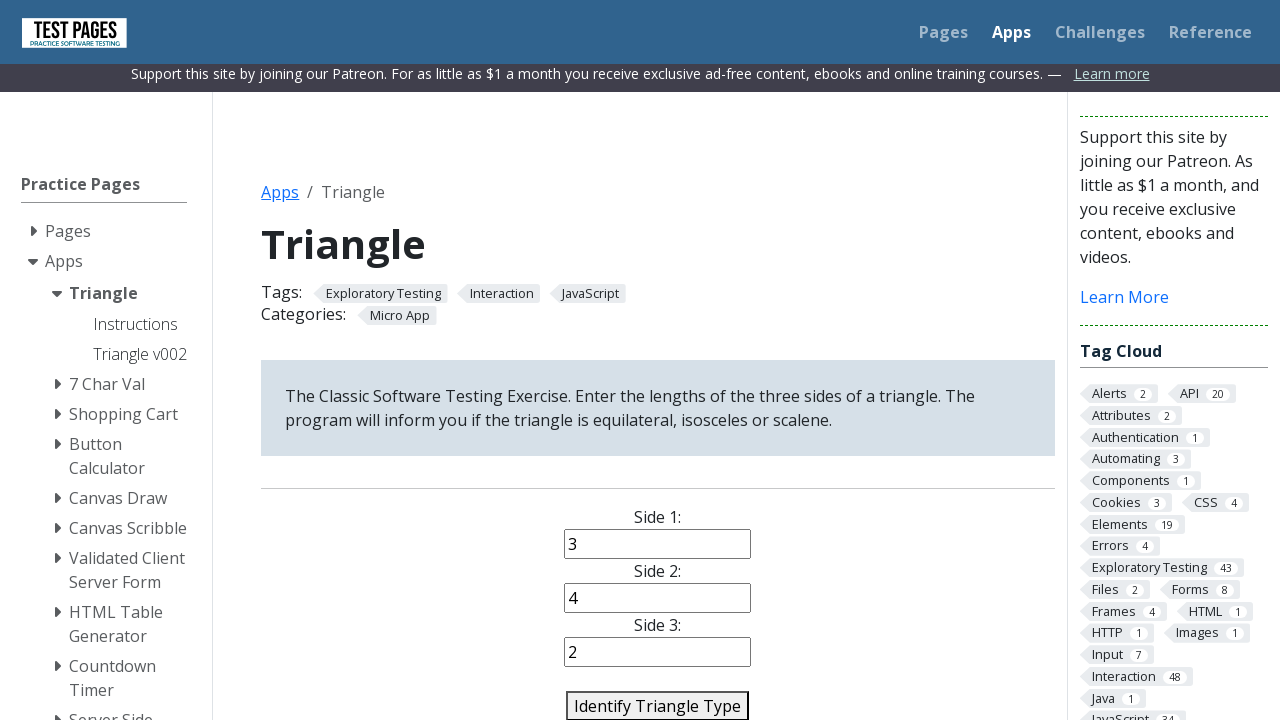

Triangle type result appeared on page
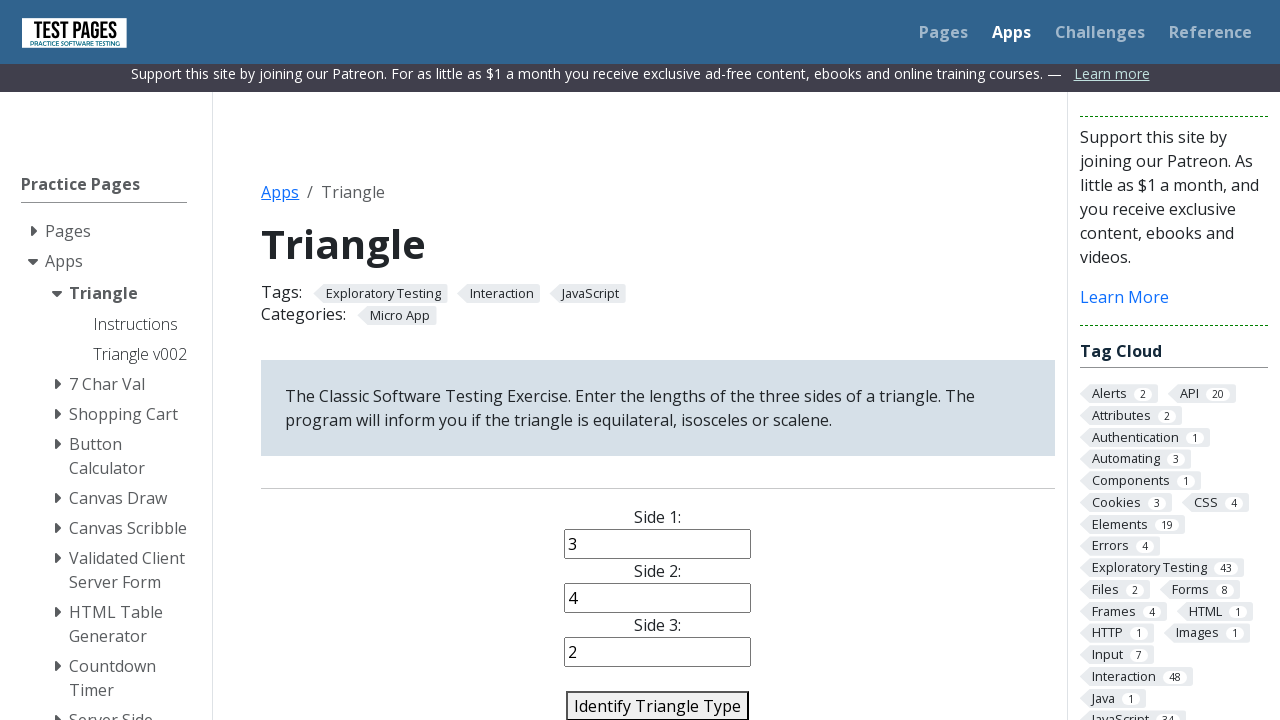

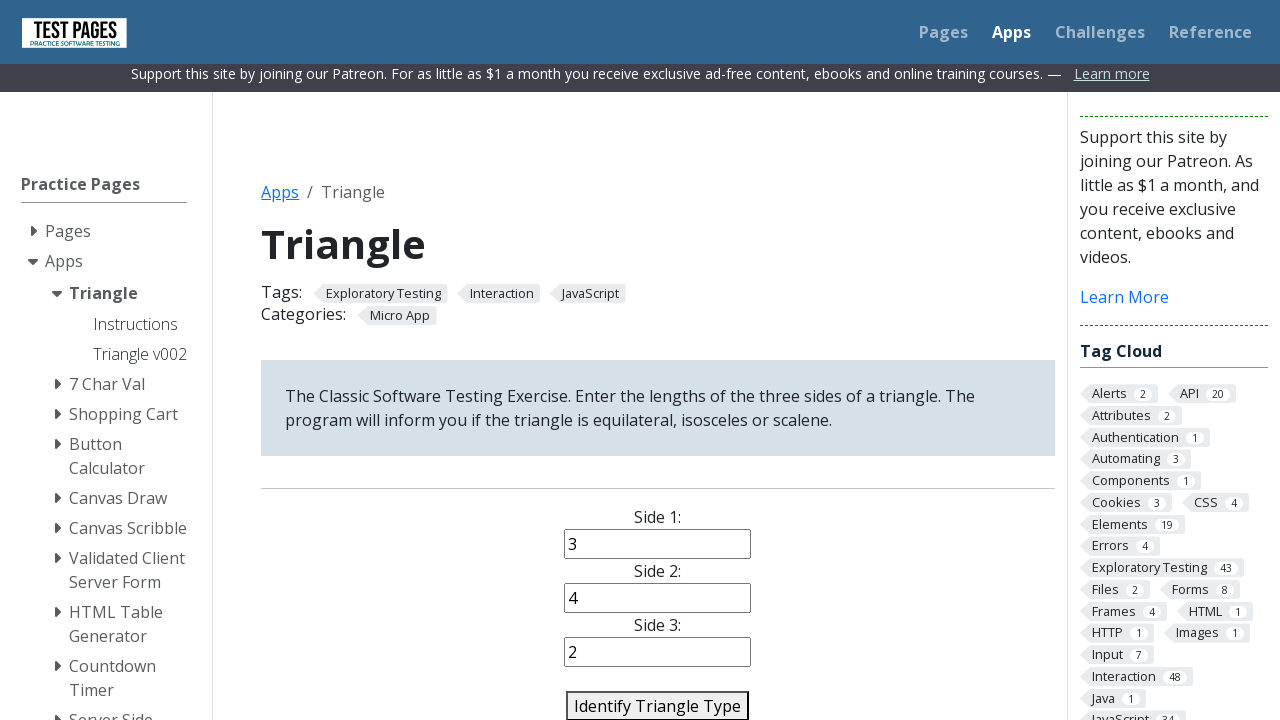